Navigates to SpiceJet homepage and verifies that anchor links are present on the page

Starting URL: https://spicejet.com

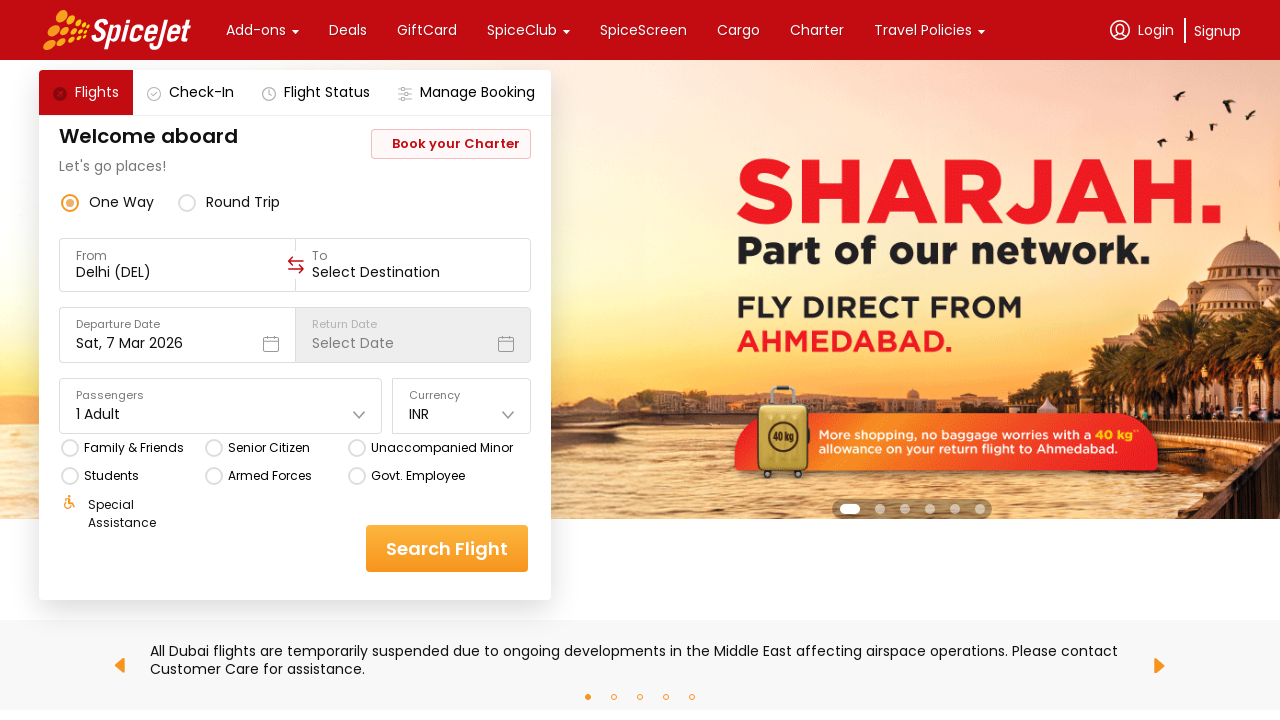

Waited for anchor links to load on SpiceJet homepage
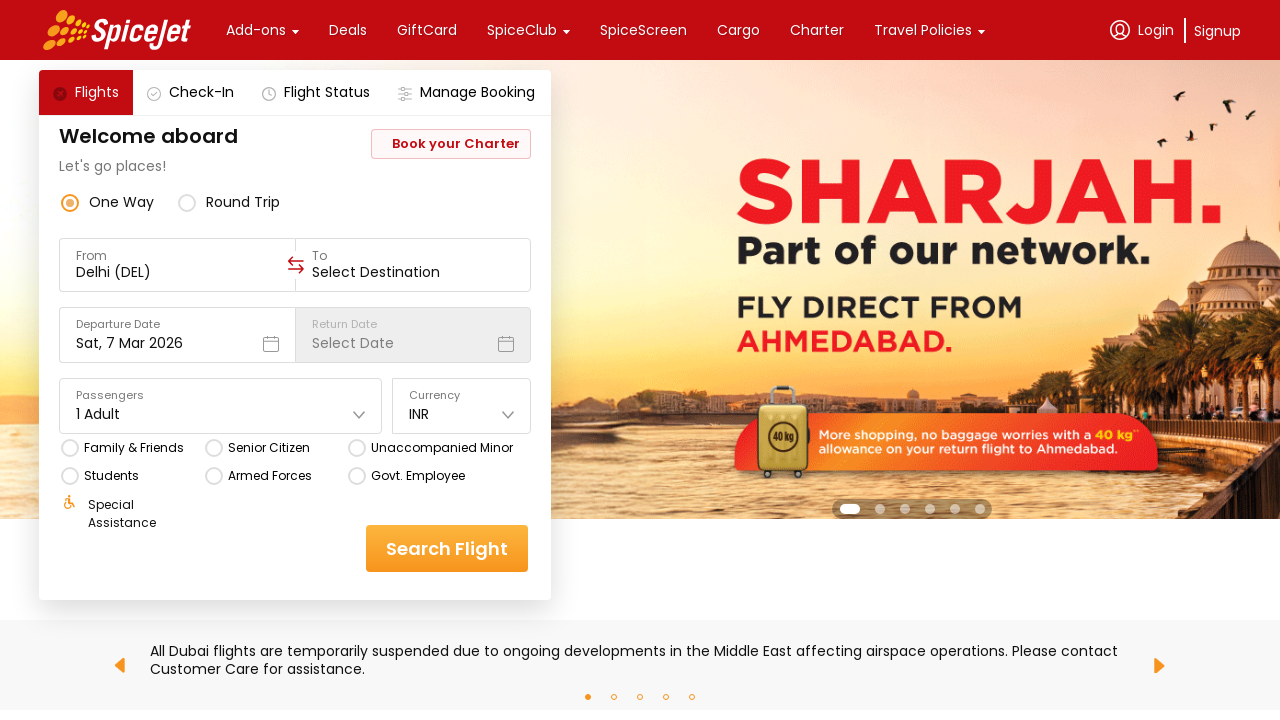

Located all anchor links on the page
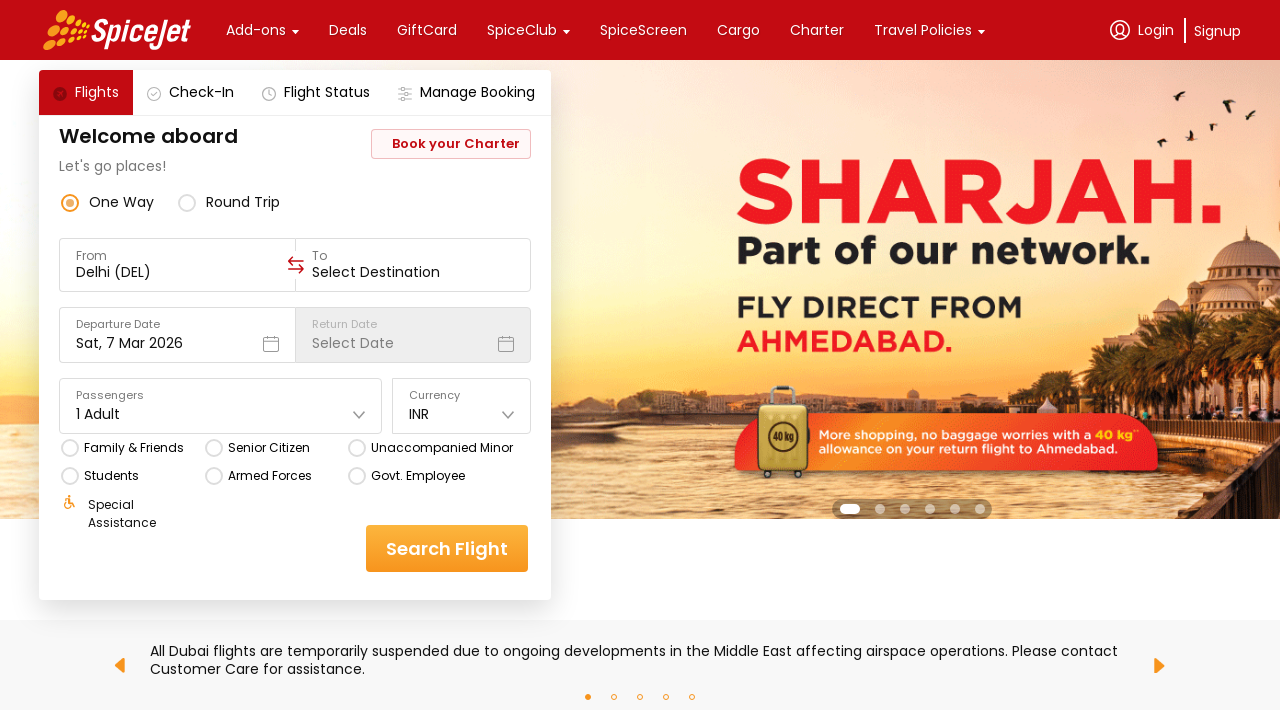

Verified that 103 anchor links are present on the page
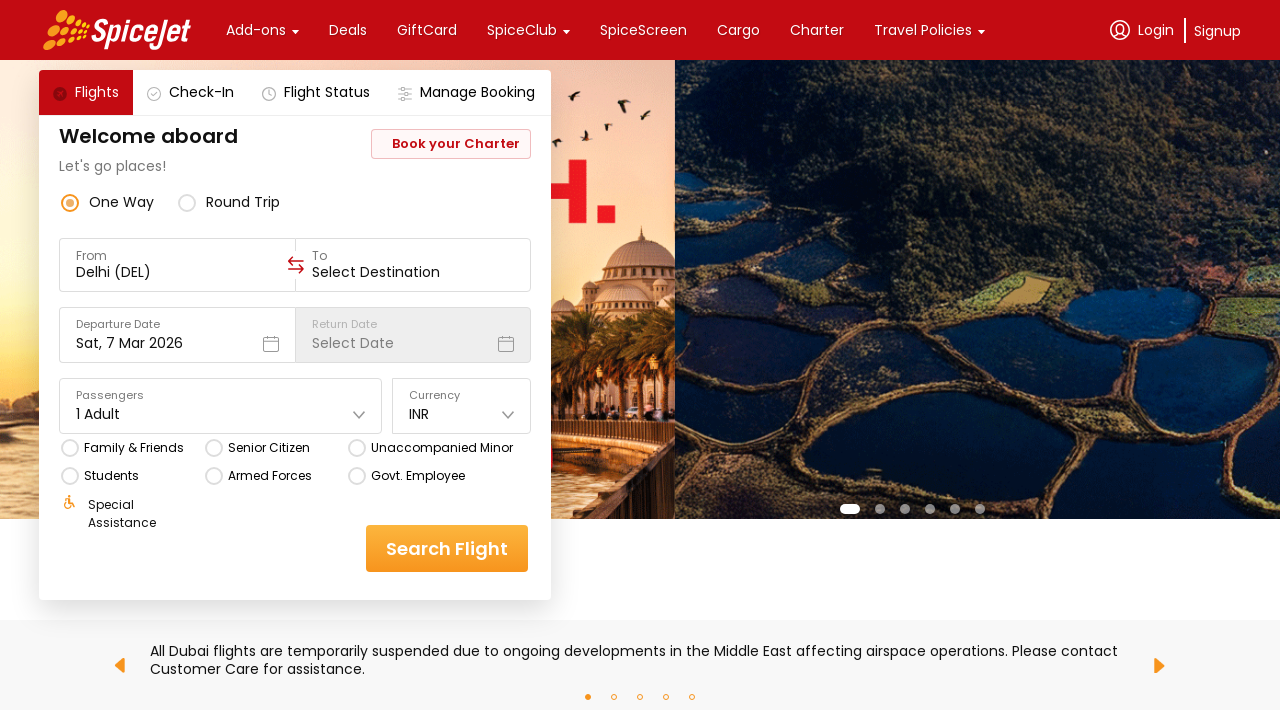

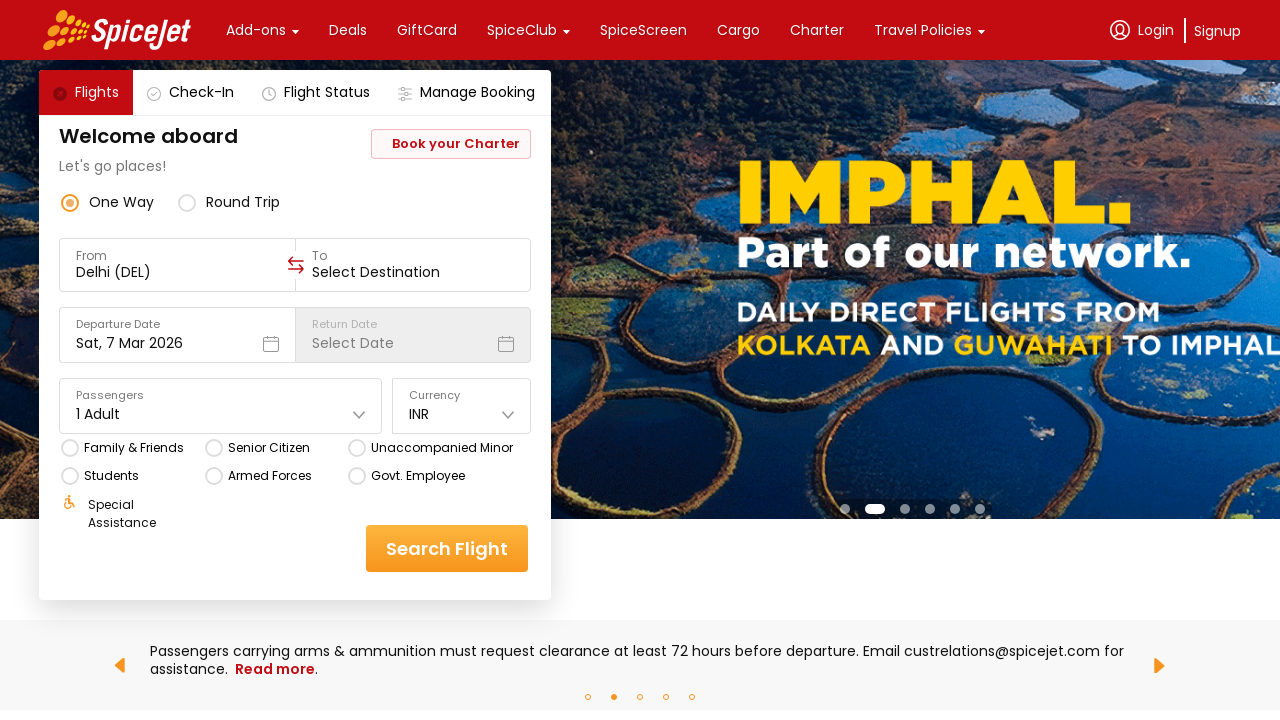